Solves a math captcha by reading a value, calculating a mathematical function, filling the answer, and selecting checkboxes and radio buttons before submitting

Starting URL: https://suninjuly.github.io/math.html

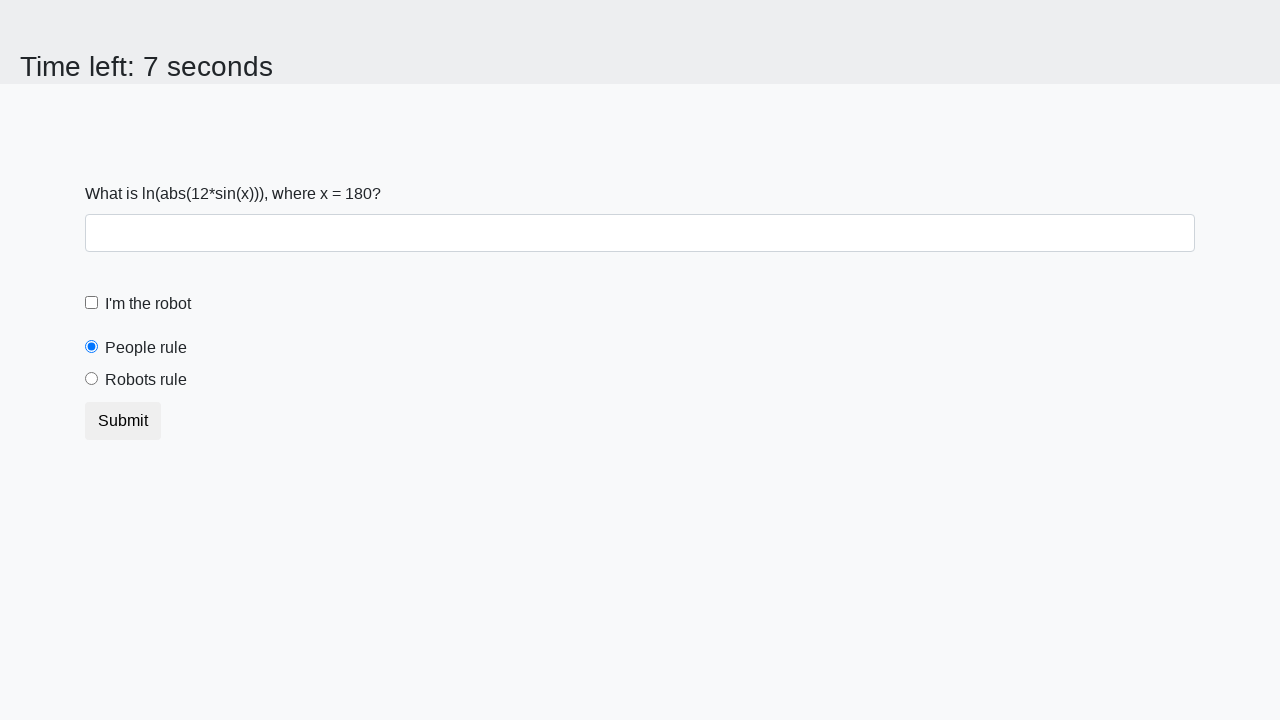

Located the x value element on the page
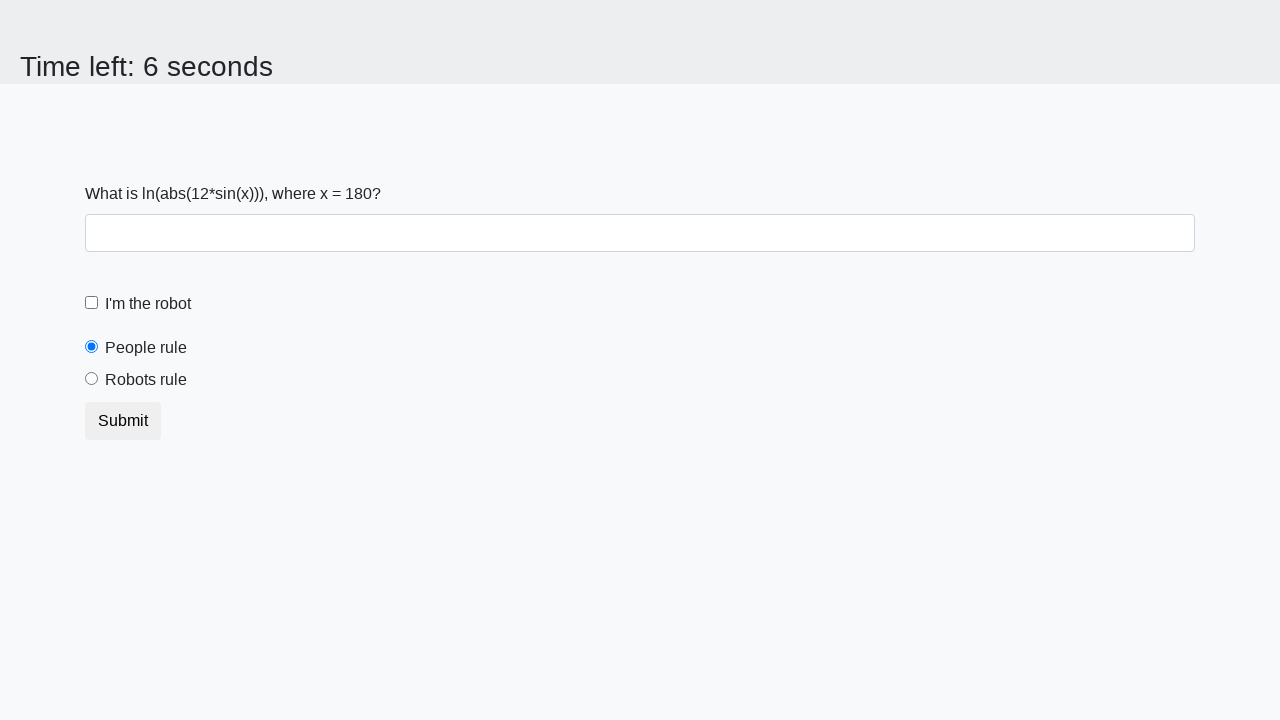

Read x value from element: 180
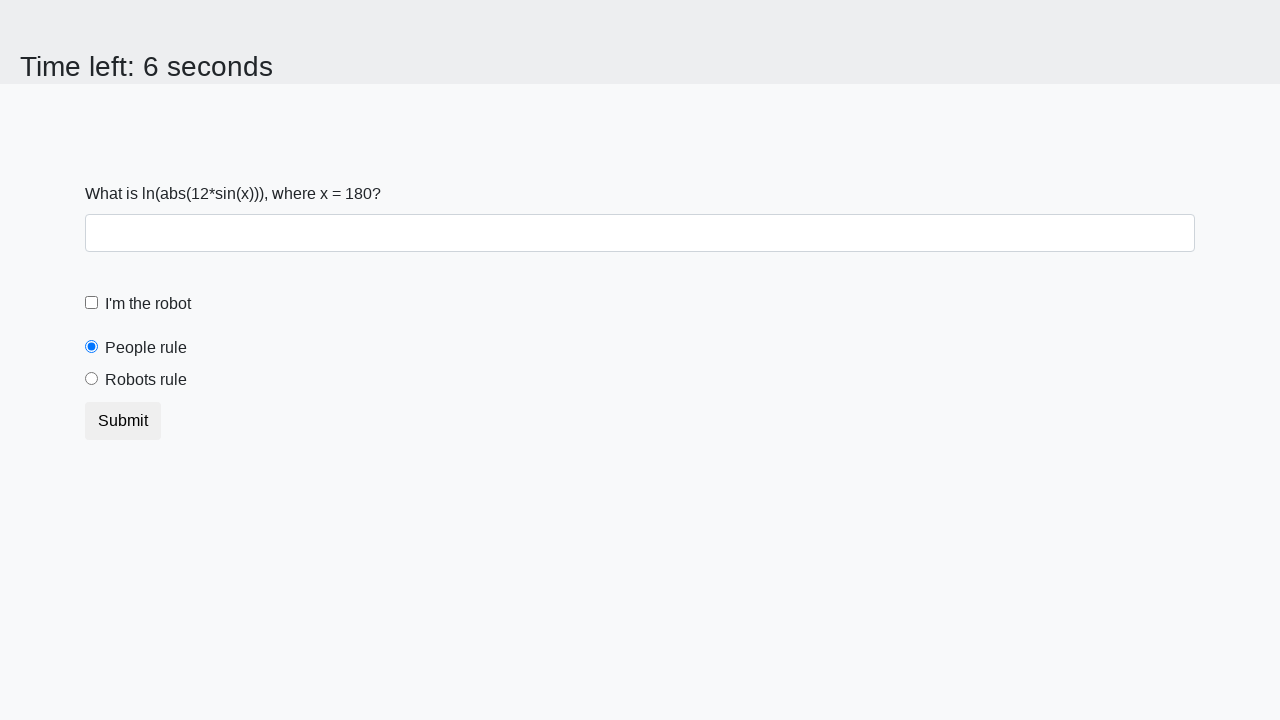

Calculated mathematical function result: 2.2632028561923425
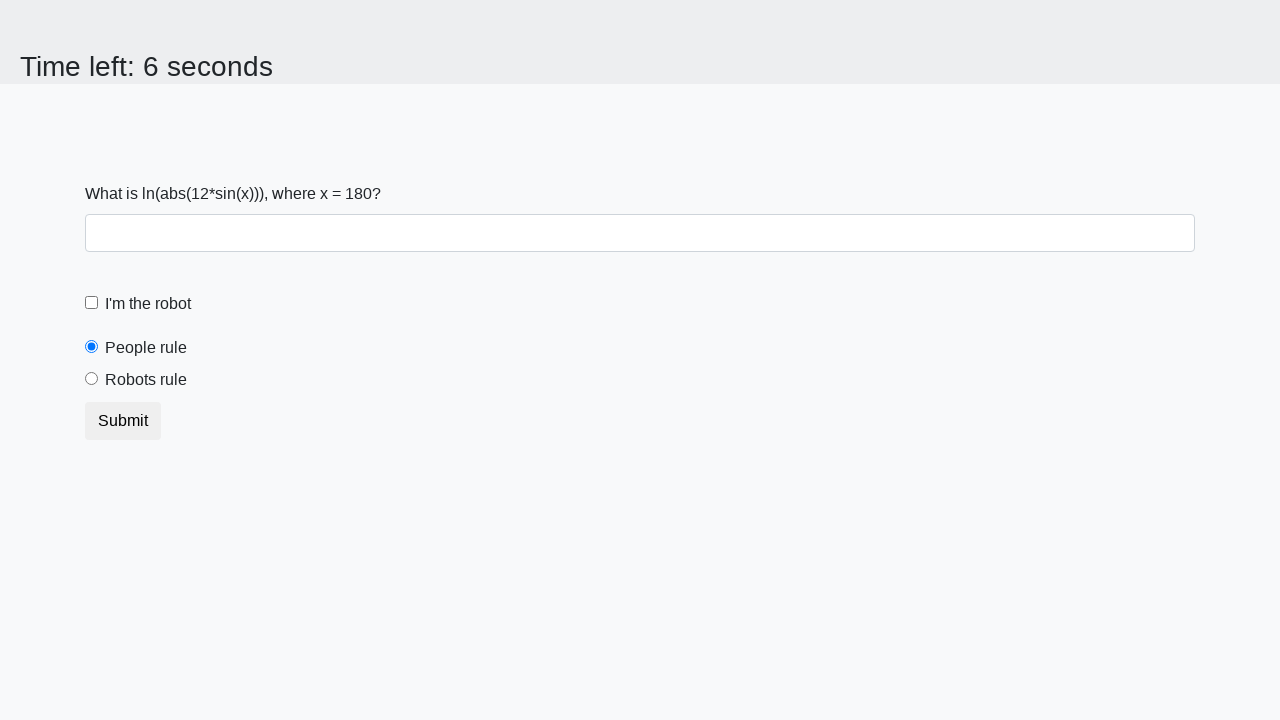

Filled answer field with calculated value: 2.2632028561923425 on input#answer
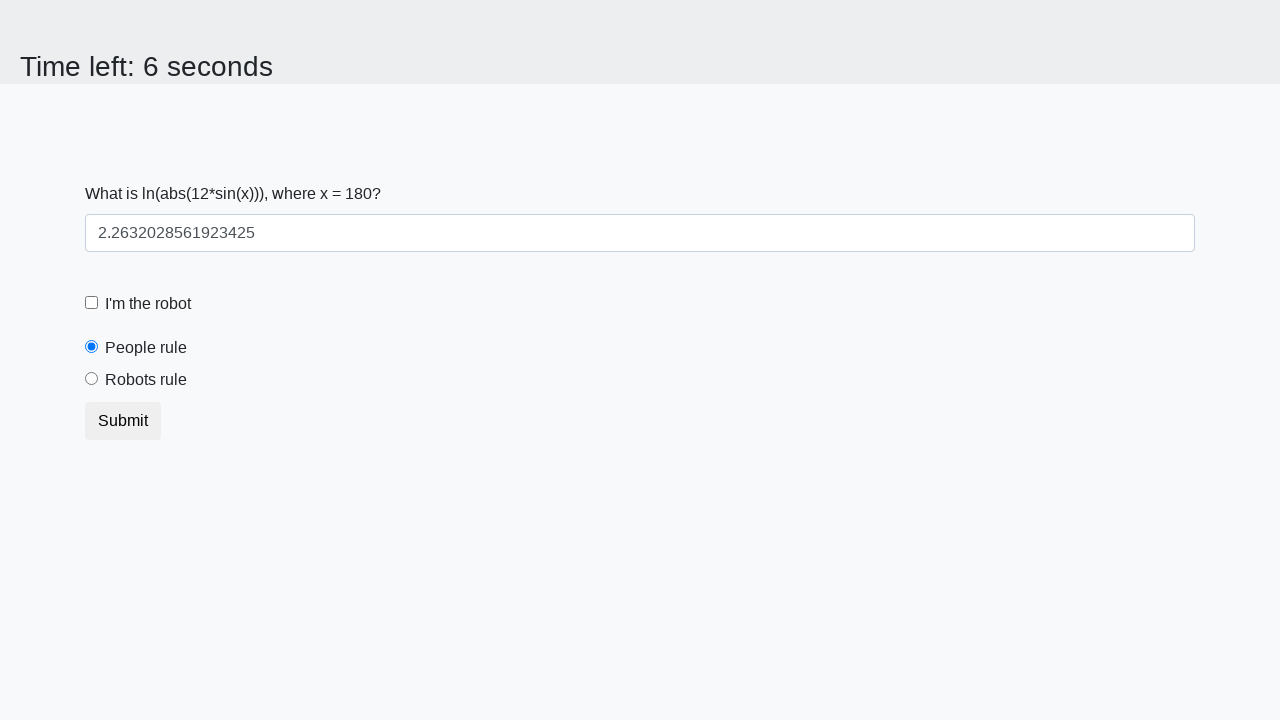

Clicked the 'I'm the robot' checkbox at (148, 304) on label[for='robotCheckbox']
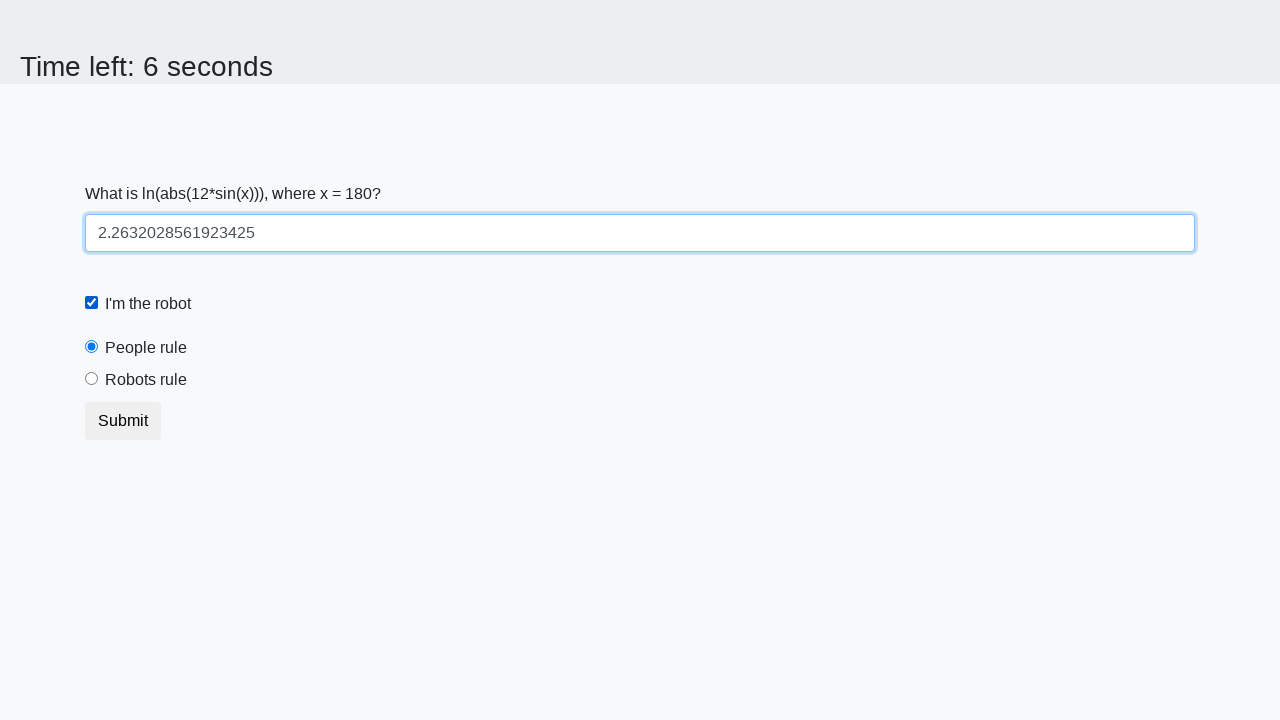

Selected the 'Robots rule!' radio button at (146, 380) on label[for='robotsRule']
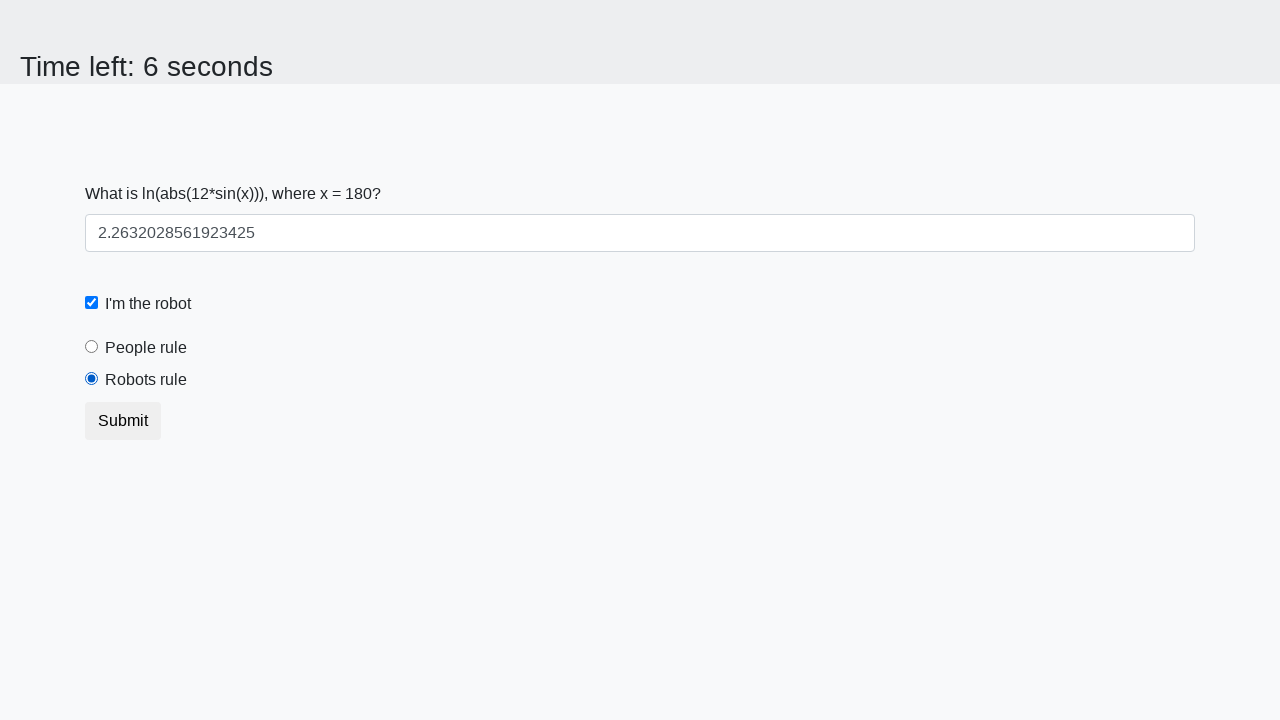

Clicked the Submit button at (123, 421) on button
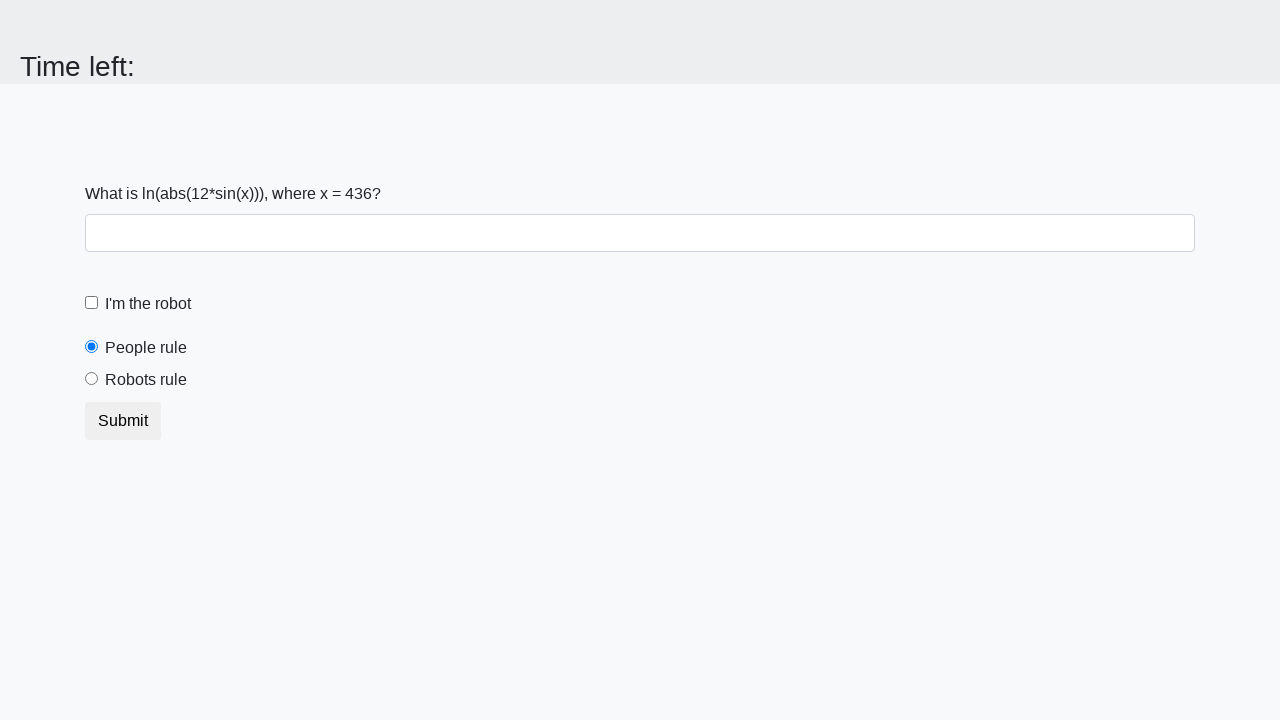

Waited 2 seconds for result page to load
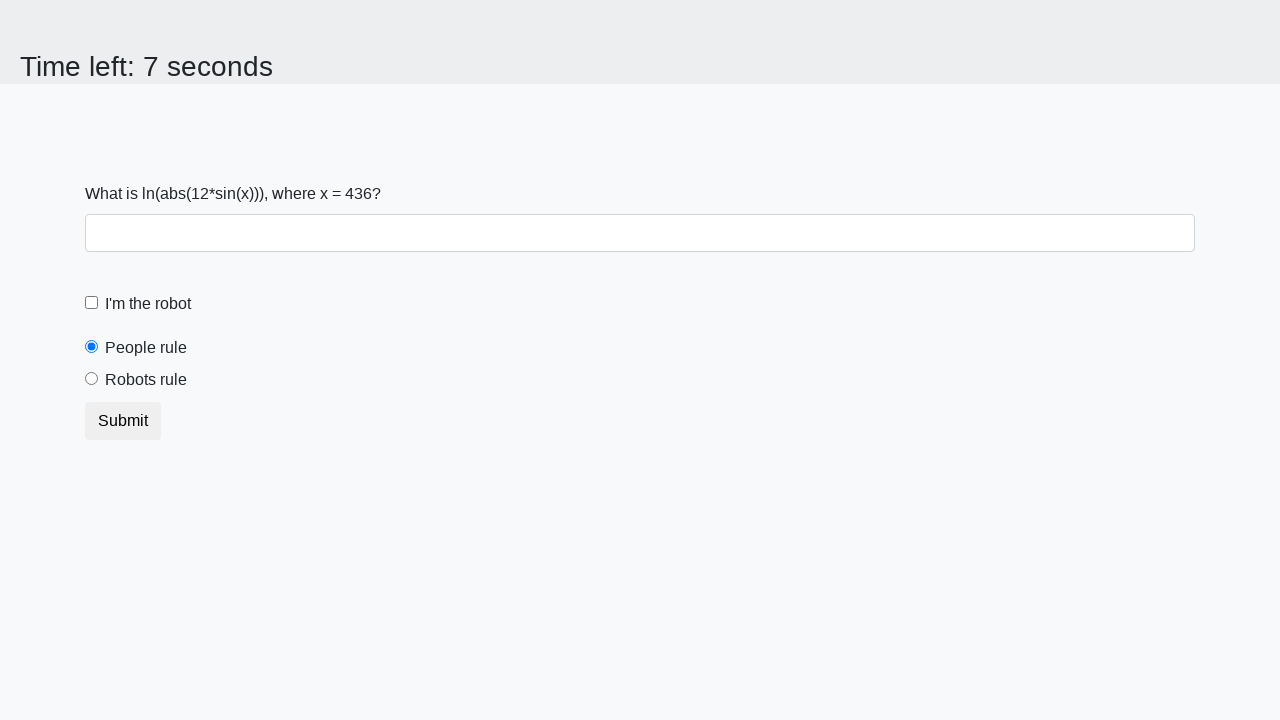

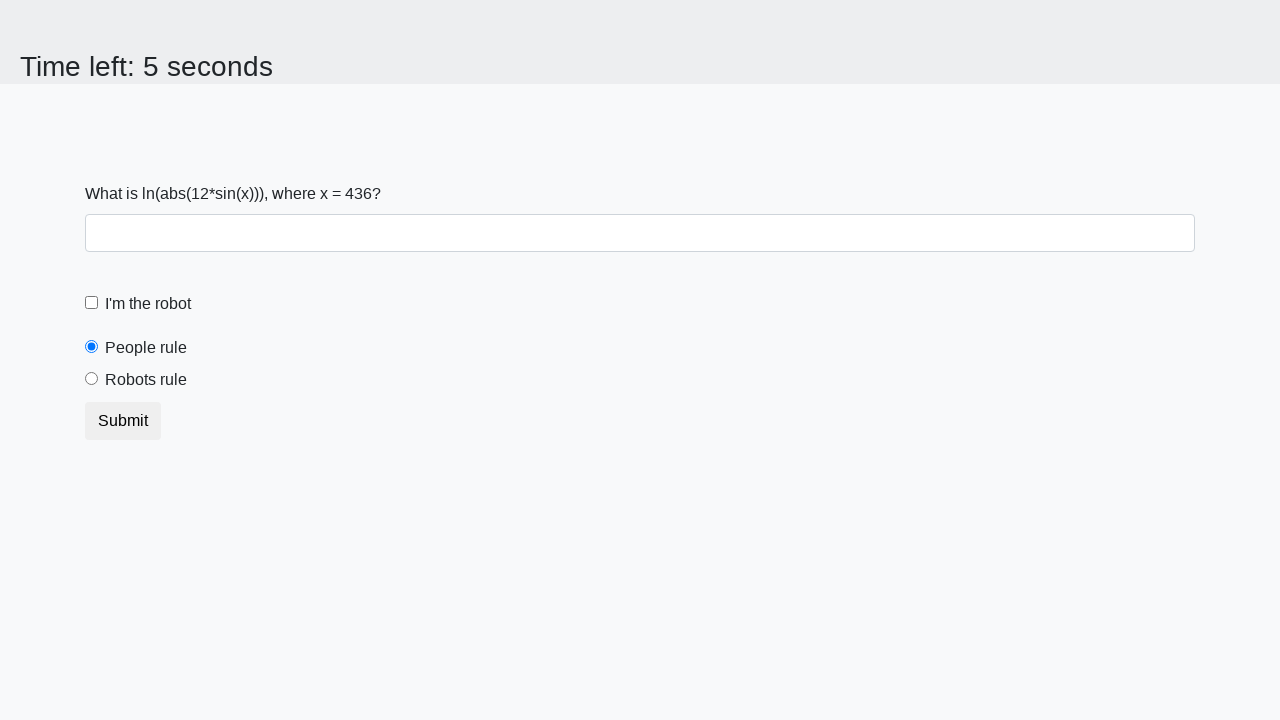